Adds a person via localStorage, refreshes the page, and verifies the person is displayed in the list

Starting URL: https://tc-1-final-parte1.vercel.app/tabelaCadastro.html

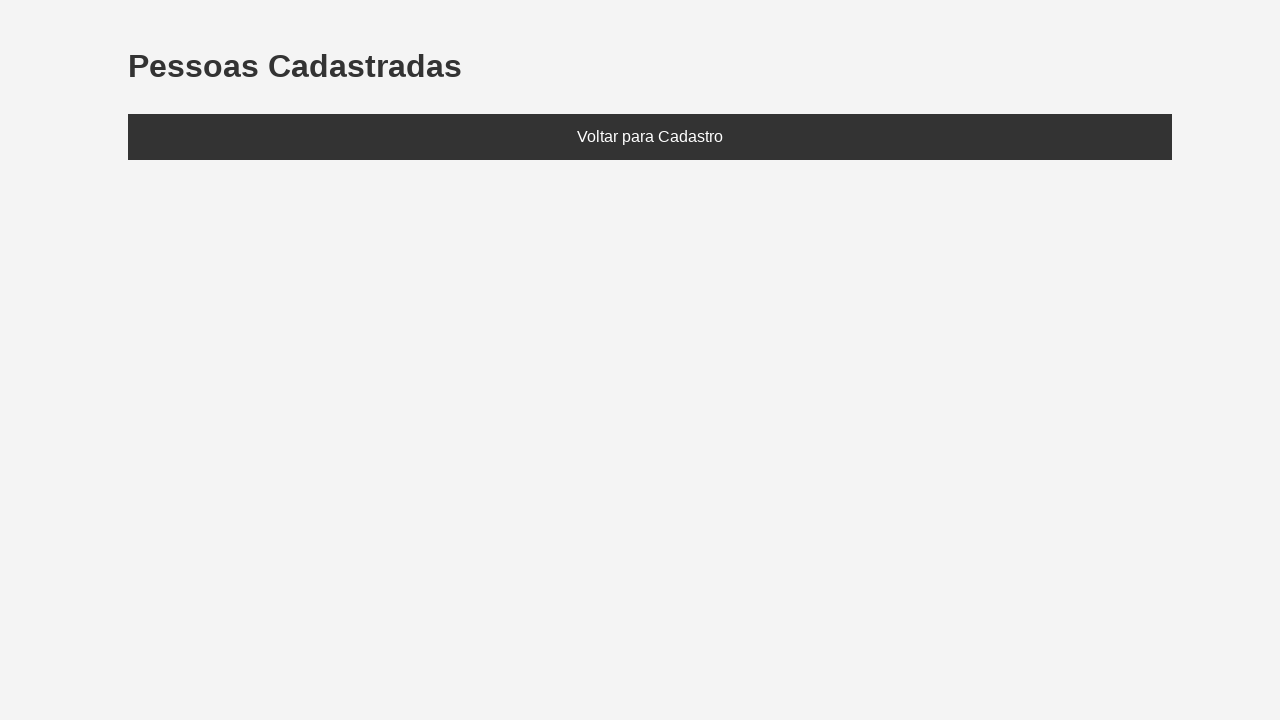

Set localStorage with person: Carlos, age 40
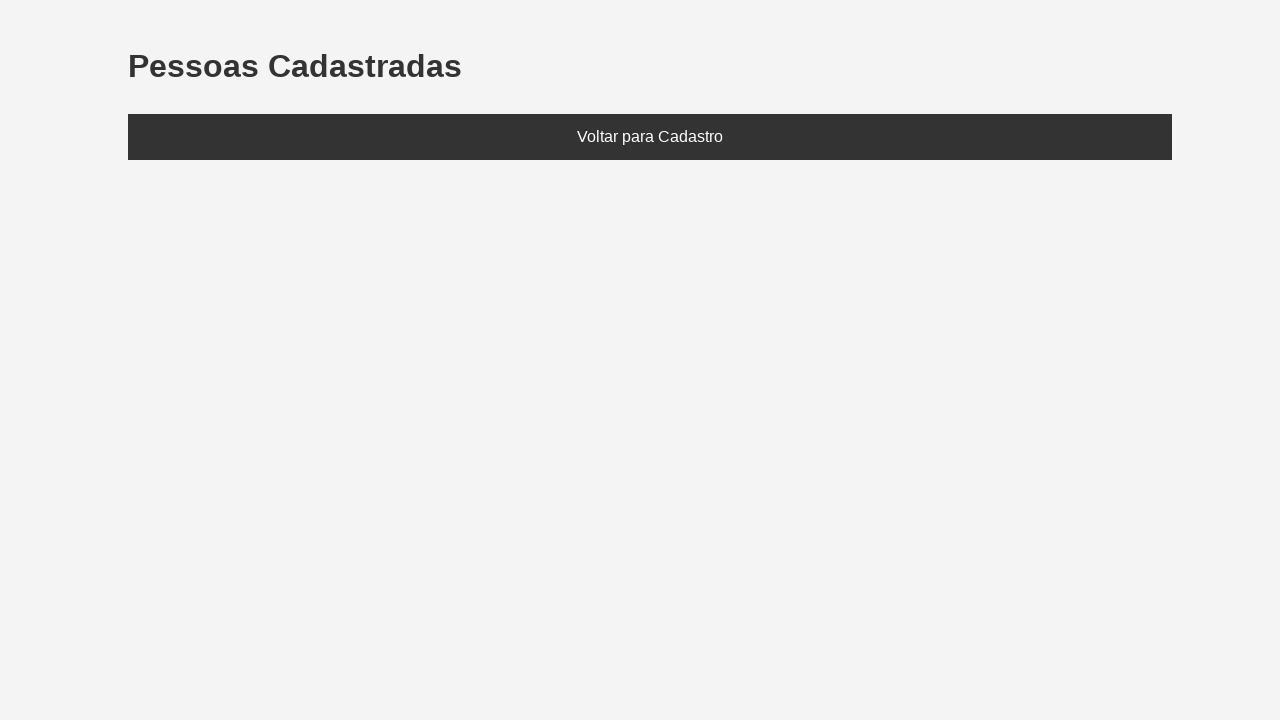

Refreshed page to load data from localStorage
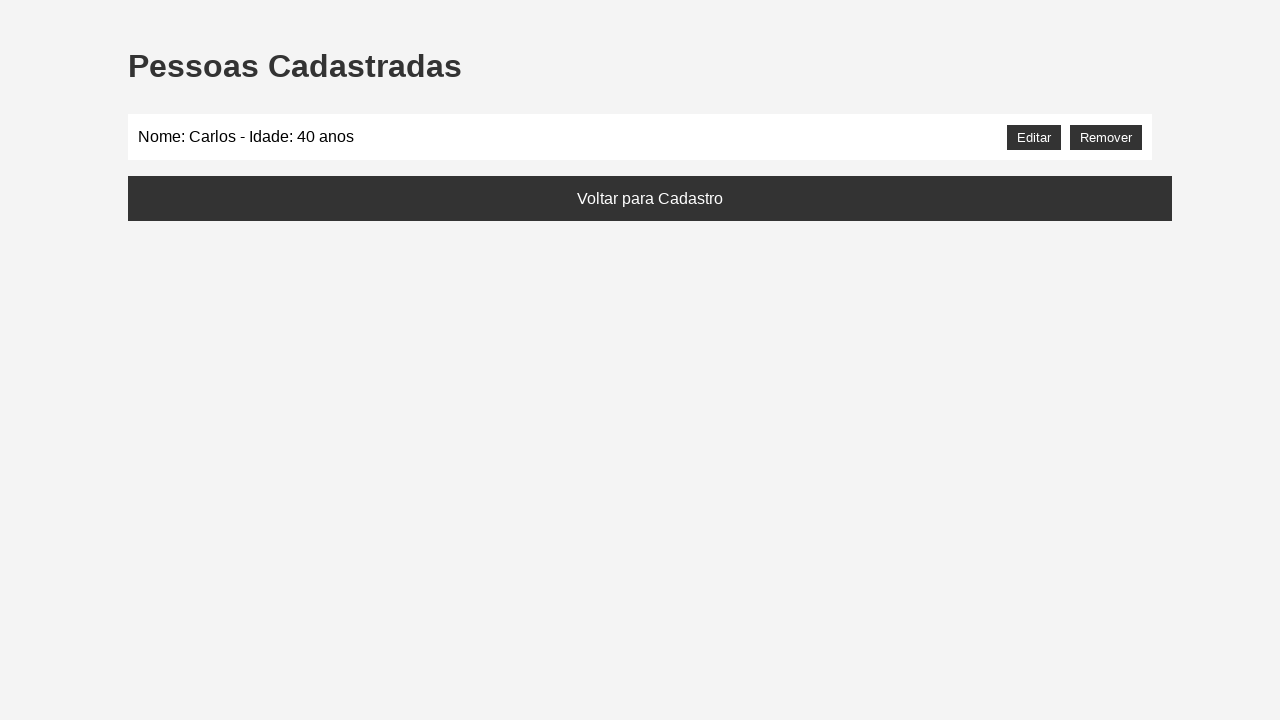

Located the people list element
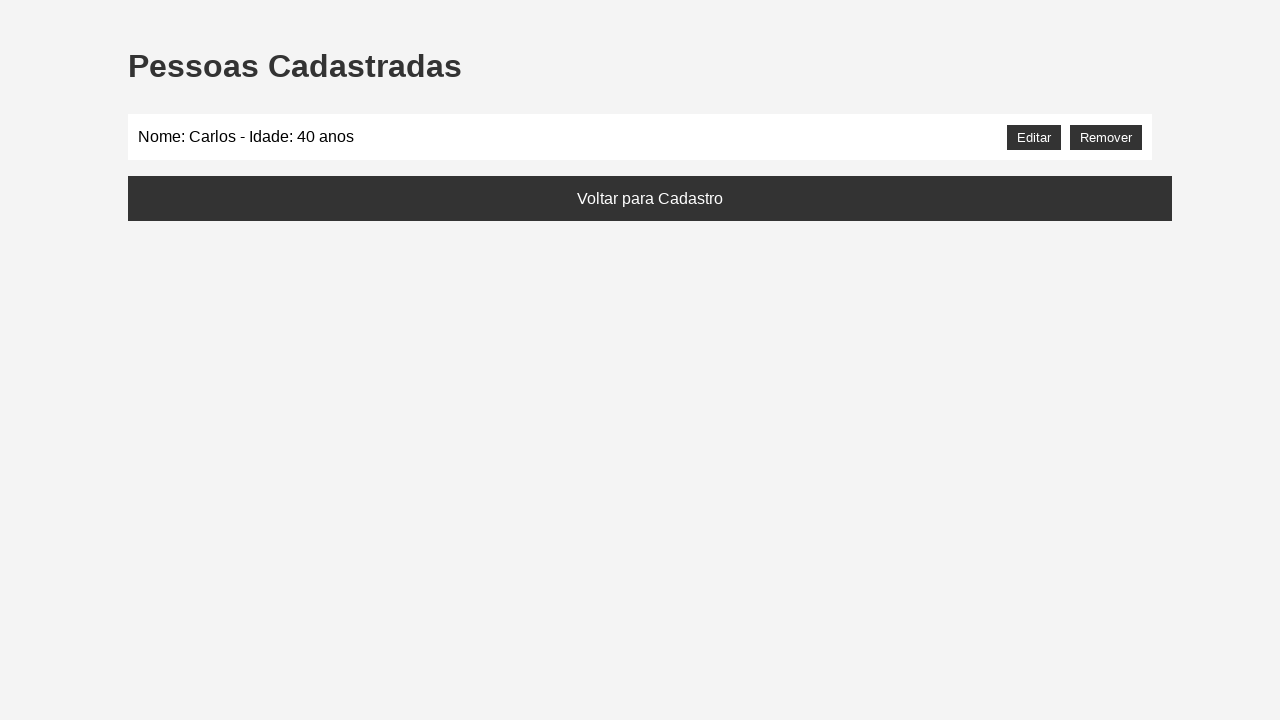

Verified that 'Carlos' is present in the people list
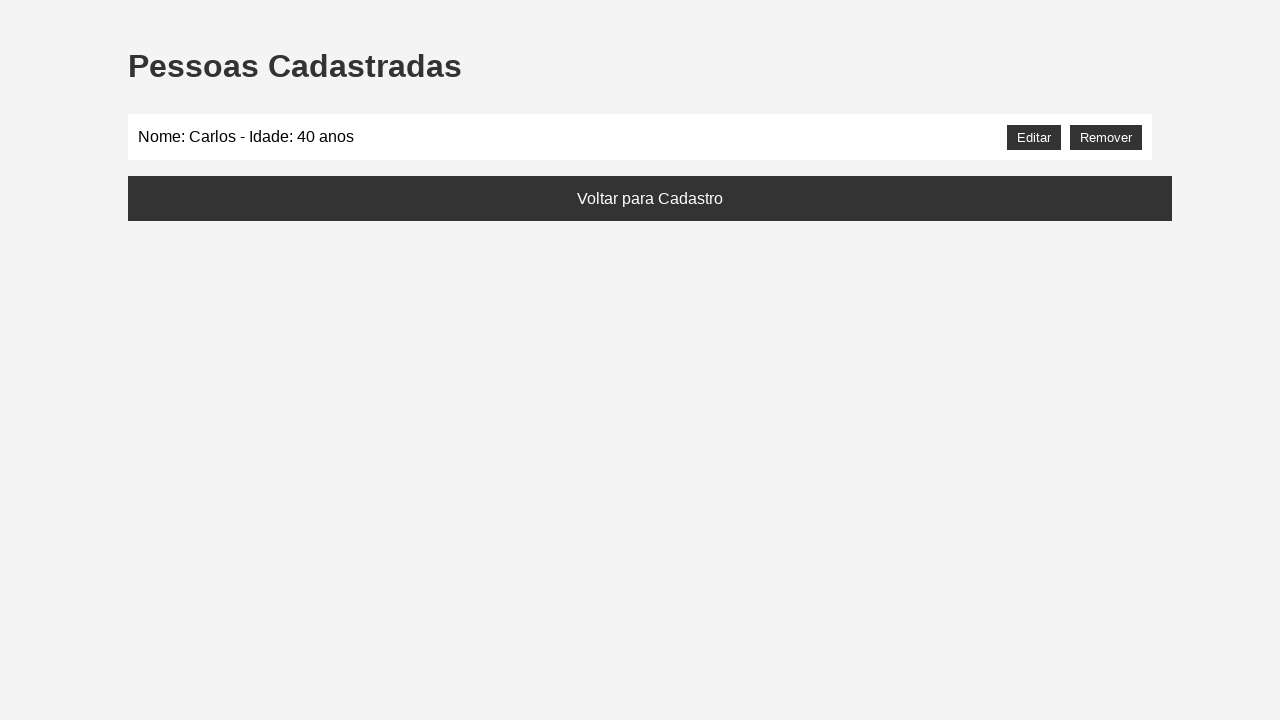

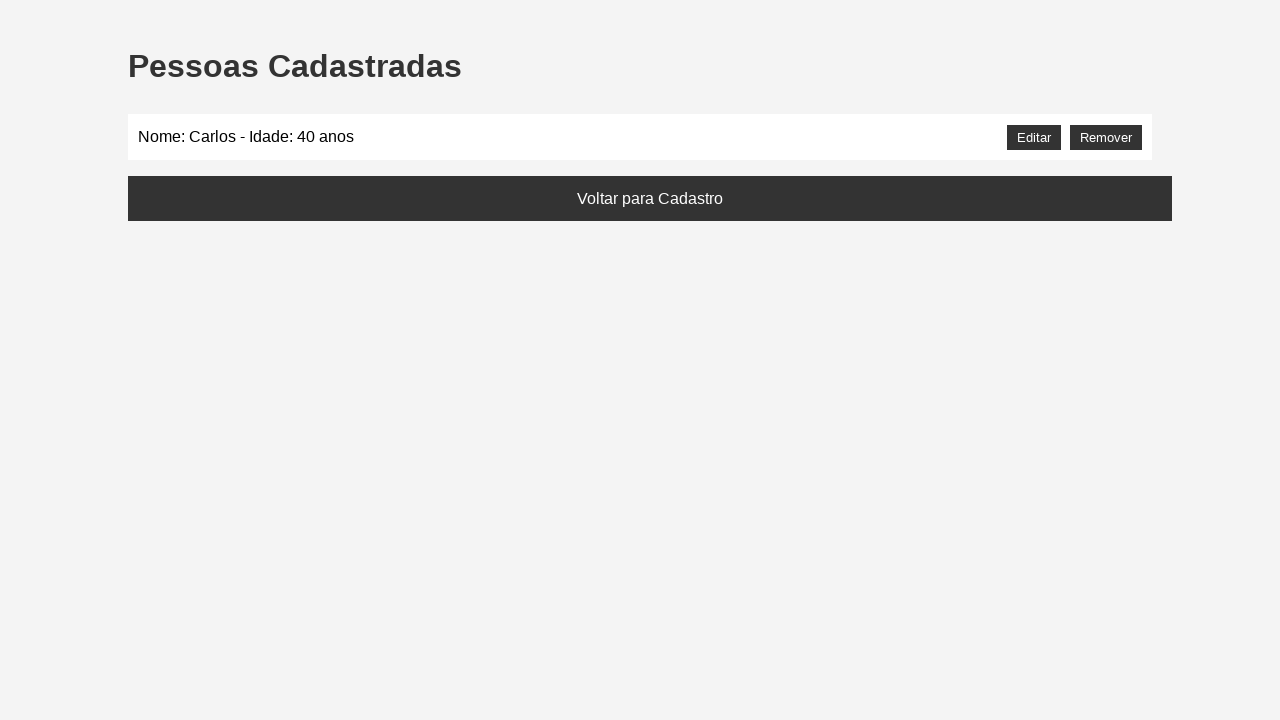